Navigates to Ajio website with notification popups disabled via Chrome options

Starting URL: https://www.ajio.com/

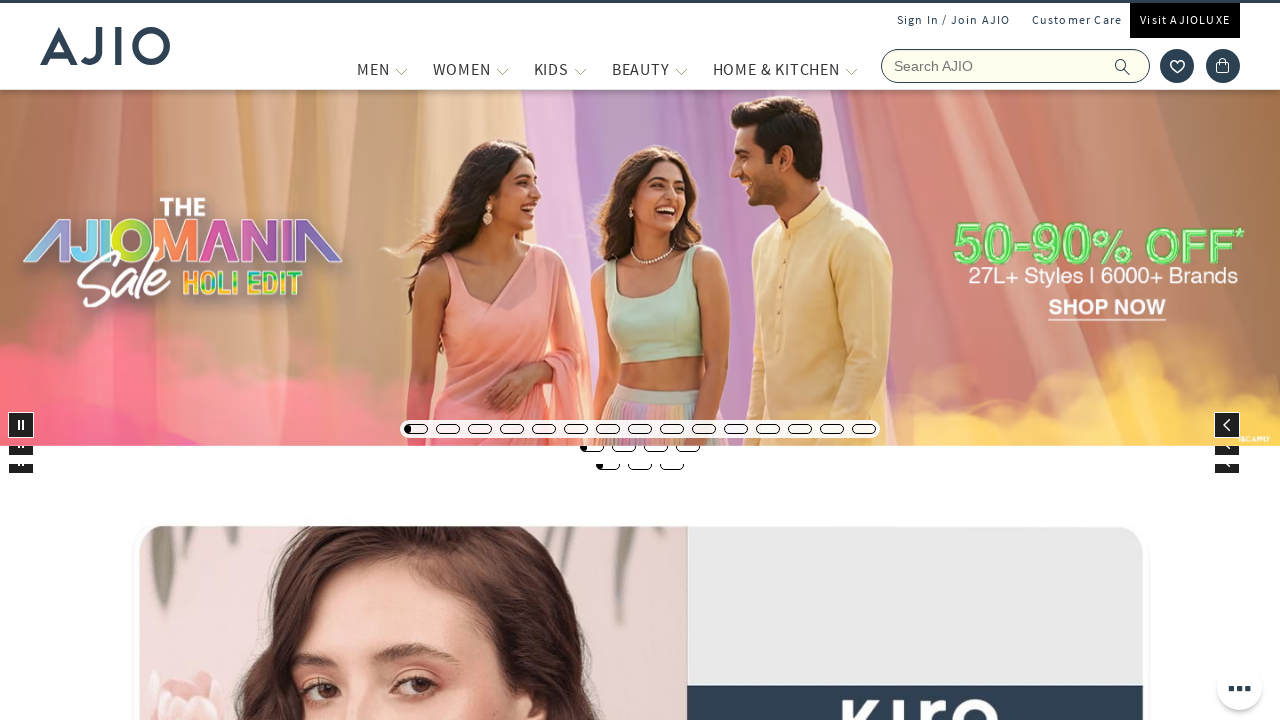

Waited 2 seconds for page to load without notification popups (disabled via Chrome options)
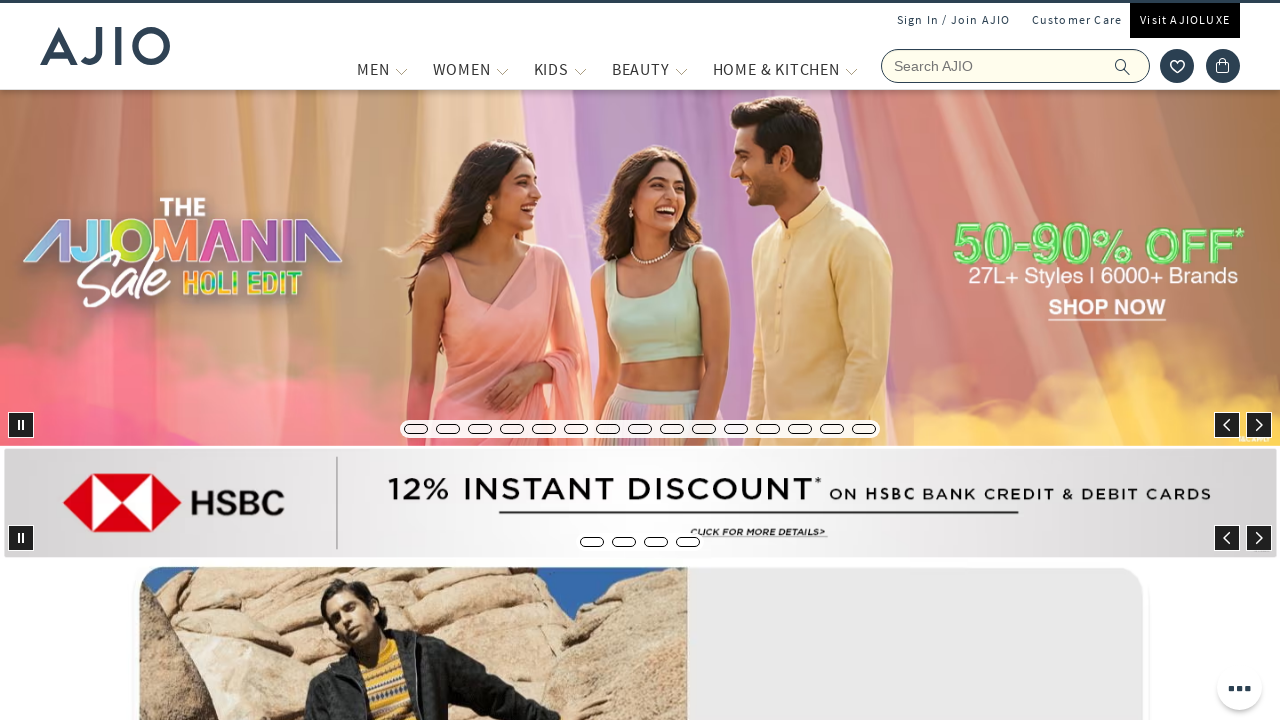

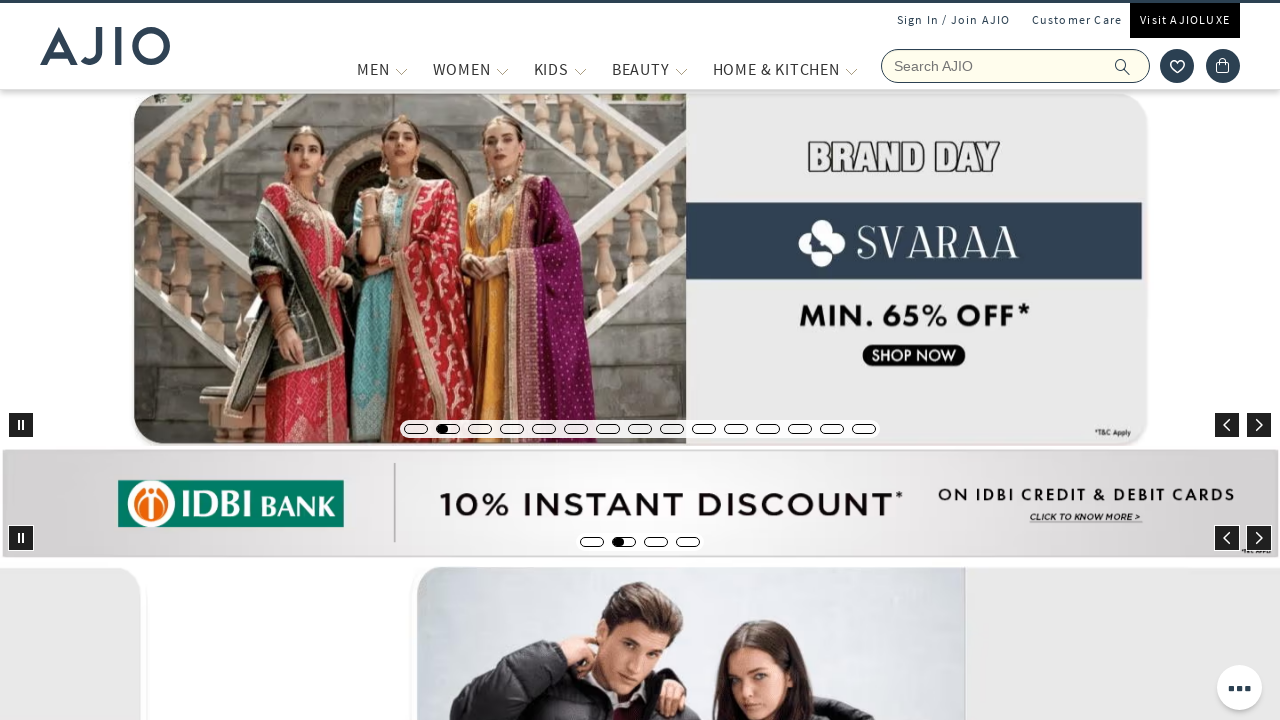